Tests that new todo items are appended to the bottom of the list by creating 3 items and verifying the count

Starting URL: https://demo.playwright.dev/todomvc

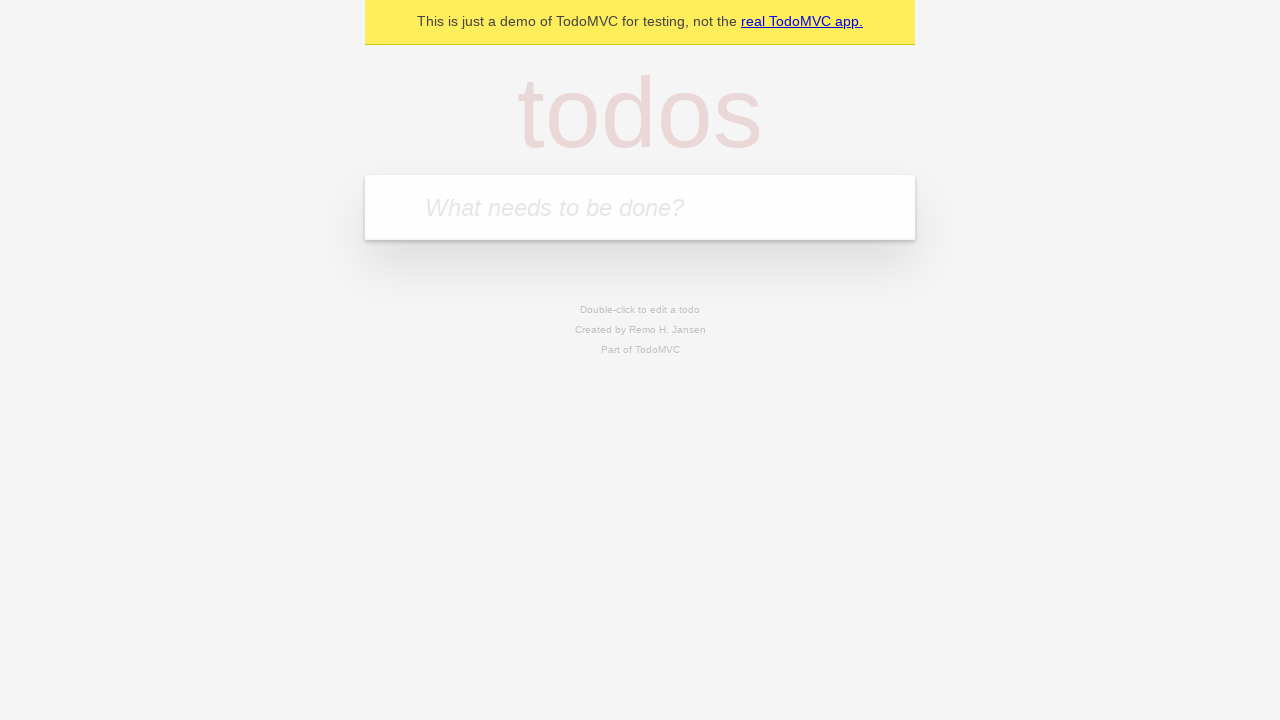

Located the todo input field with placeholder 'What needs to be done?'
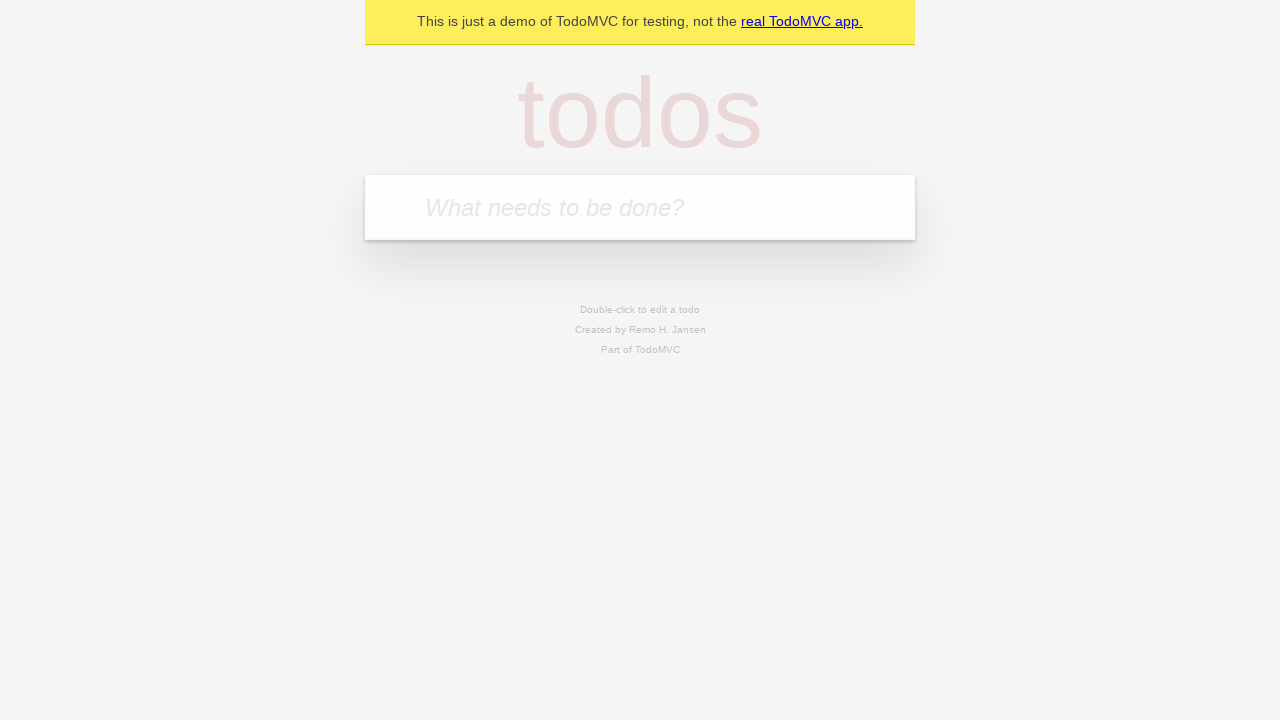

Filled todo input with 'buy some cheese' on internal:attr=[placeholder="What needs to be done?"i]
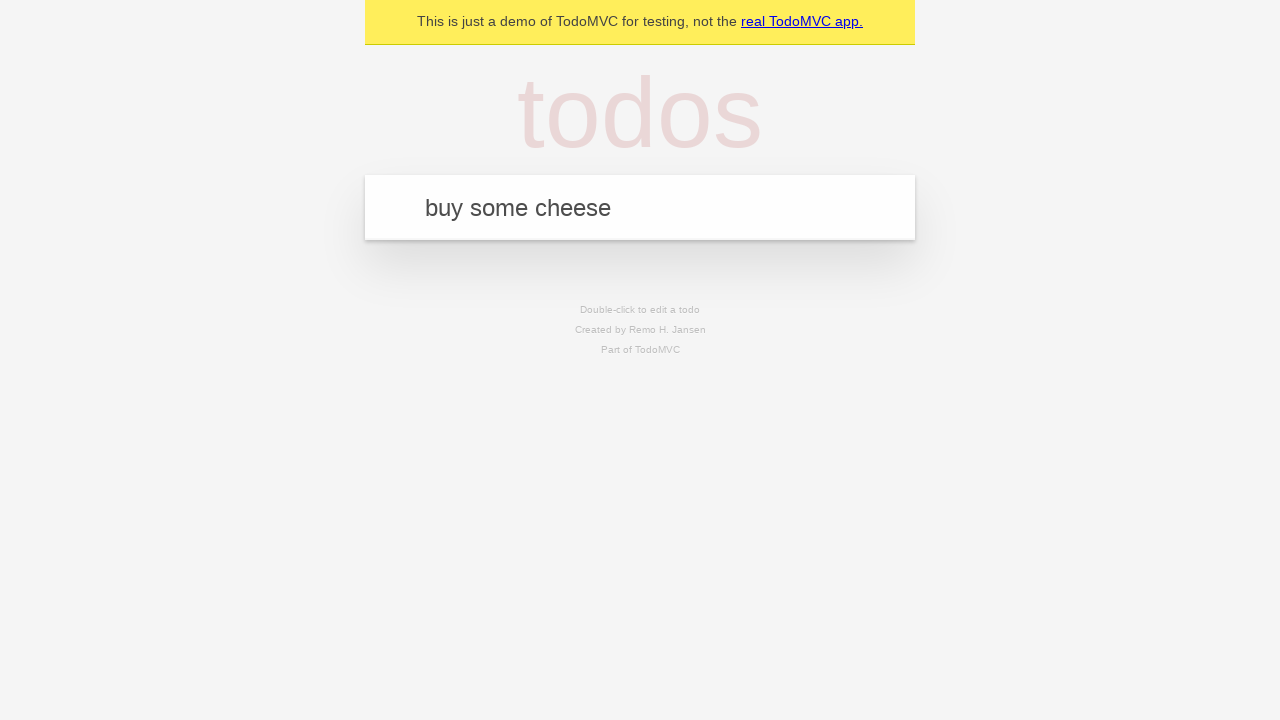

Pressed Enter to add todo item 'buy some cheese' to the list on internal:attr=[placeholder="What needs to be done?"i]
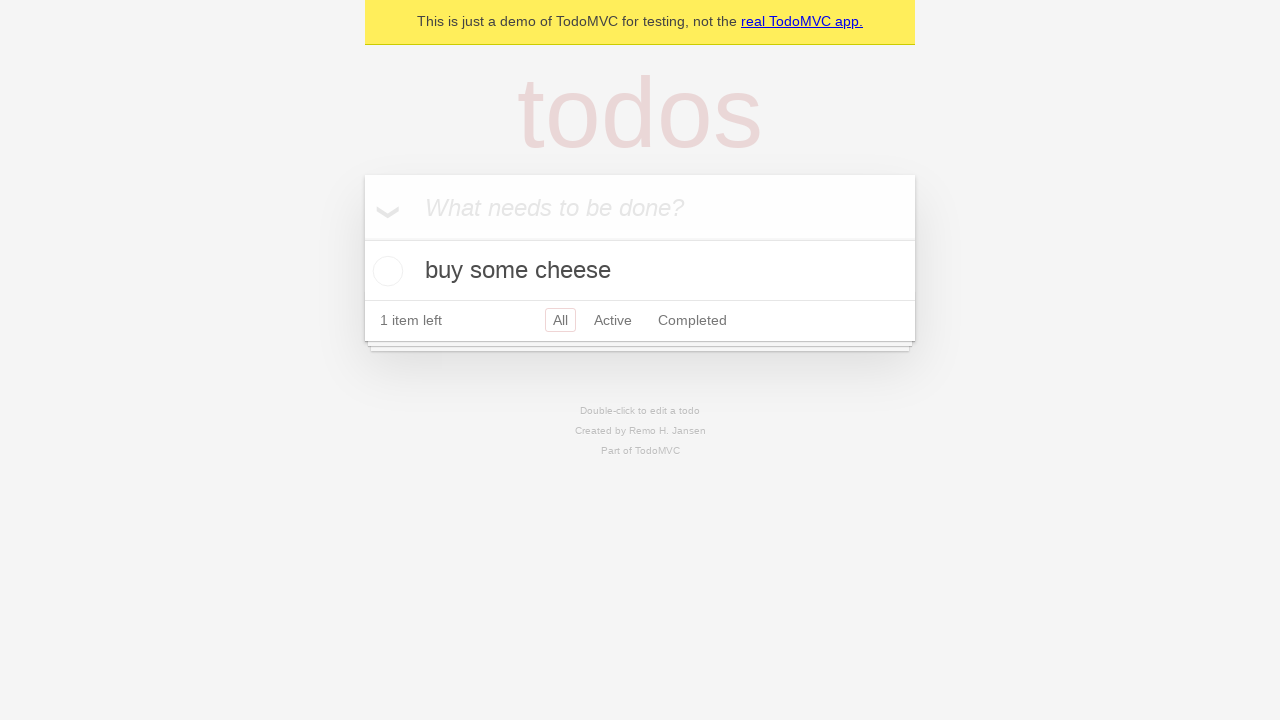

Filled todo input with 'feed the cat' on internal:attr=[placeholder="What needs to be done?"i]
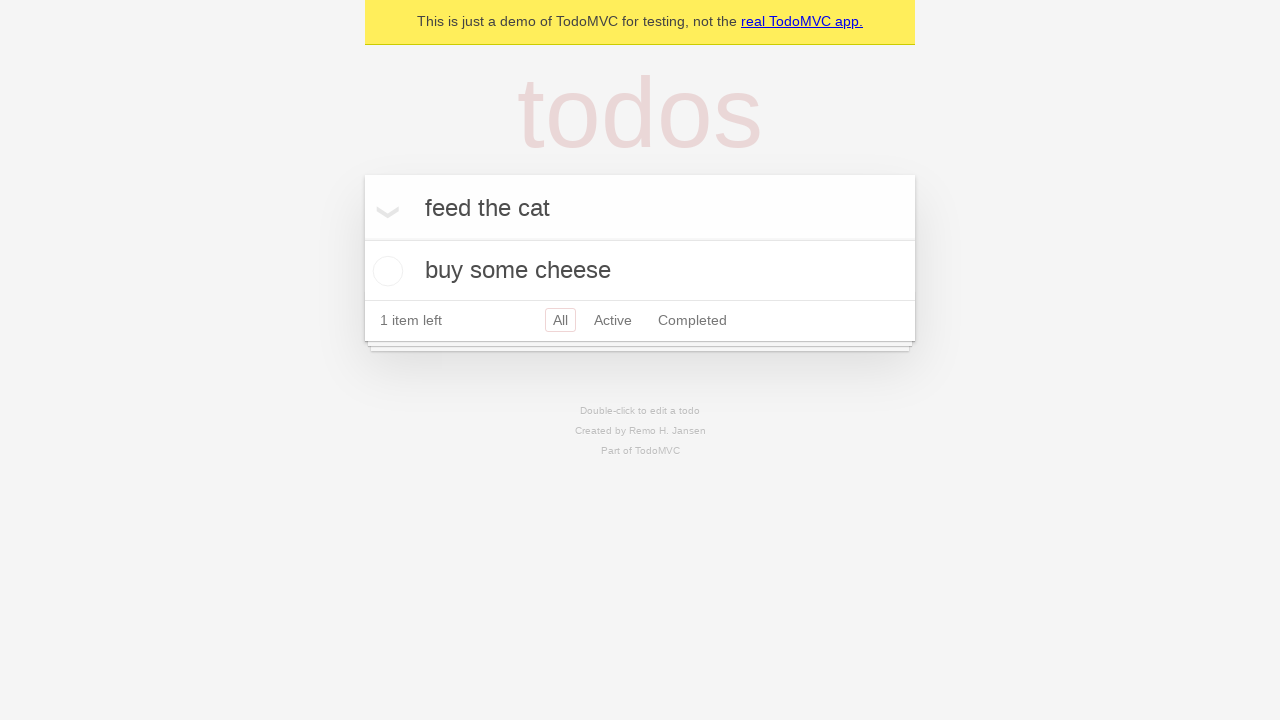

Pressed Enter to add todo item 'feed the cat' to the list on internal:attr=[placeholder="What needs to be done?"i]
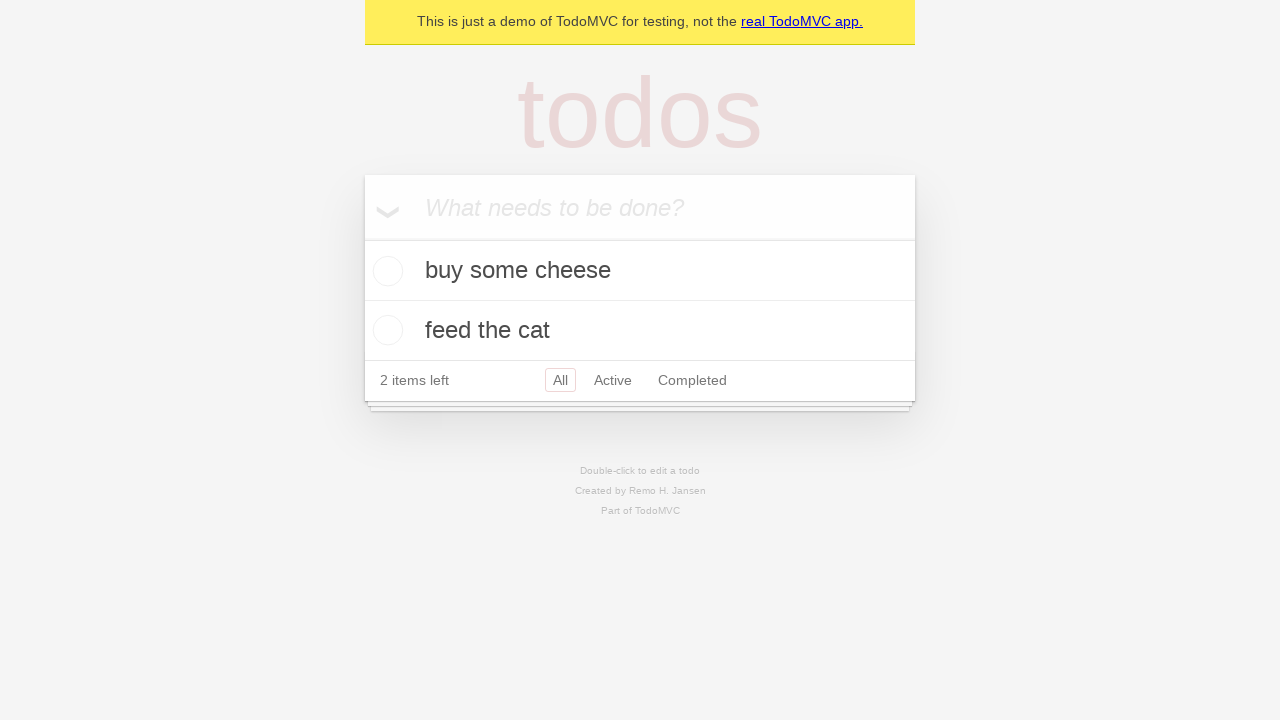

Filled todo input with 'book a doctors appointment' on internal:attr=[placeholder="What needs to be done?"i]
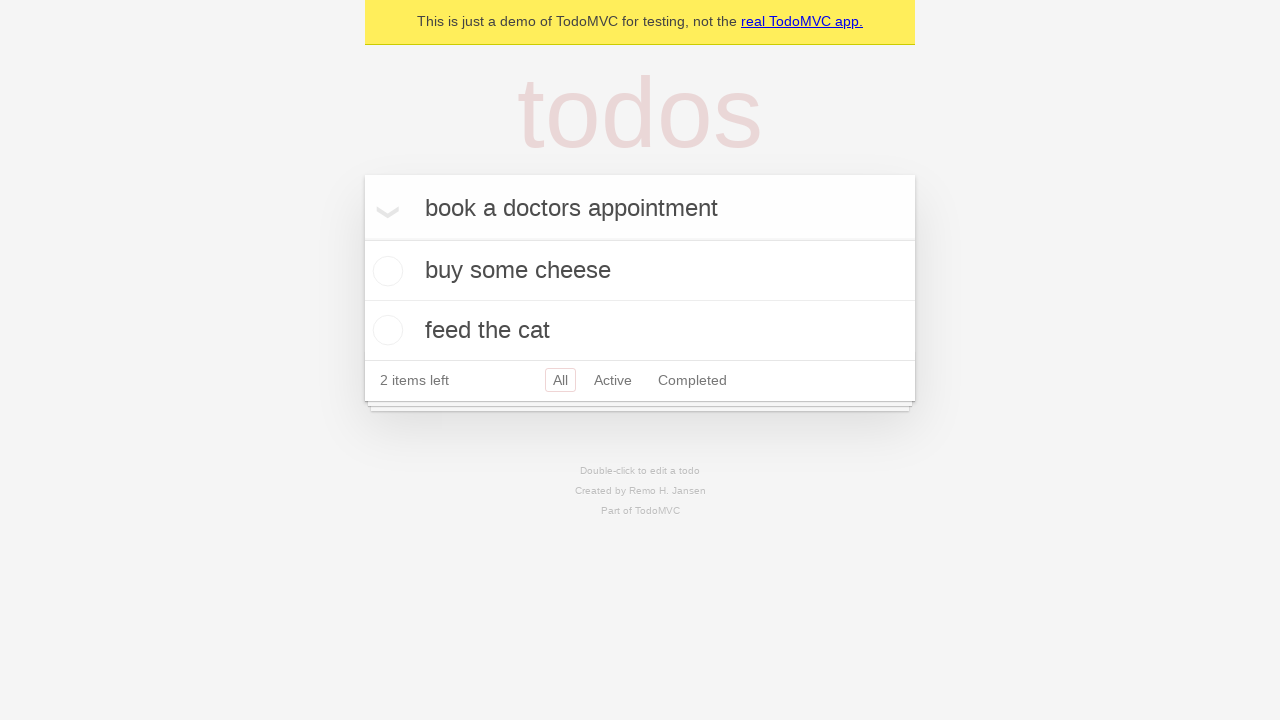

Pressed Enter to add todo item 'book a doctors appointment' to the list on internal:attr=[placeholder="What needs to be done?"i]
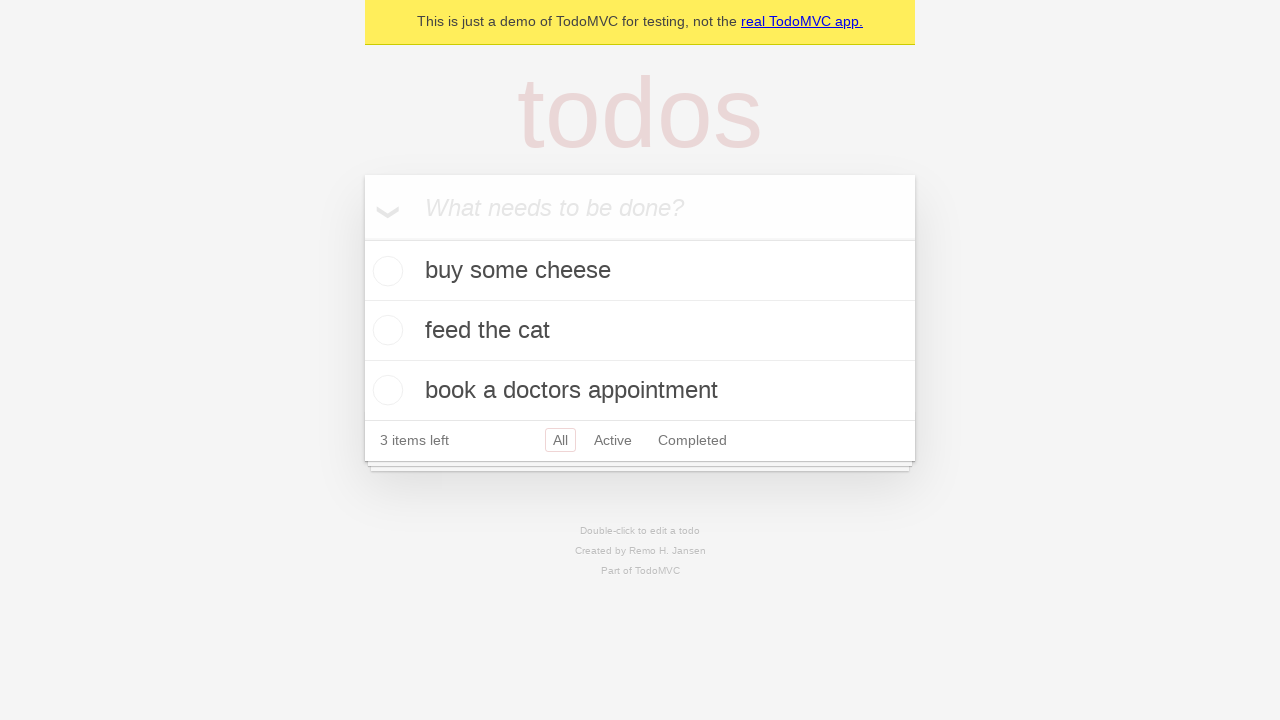

Waited for '3 items left' text to confirm all 3 items are in the list
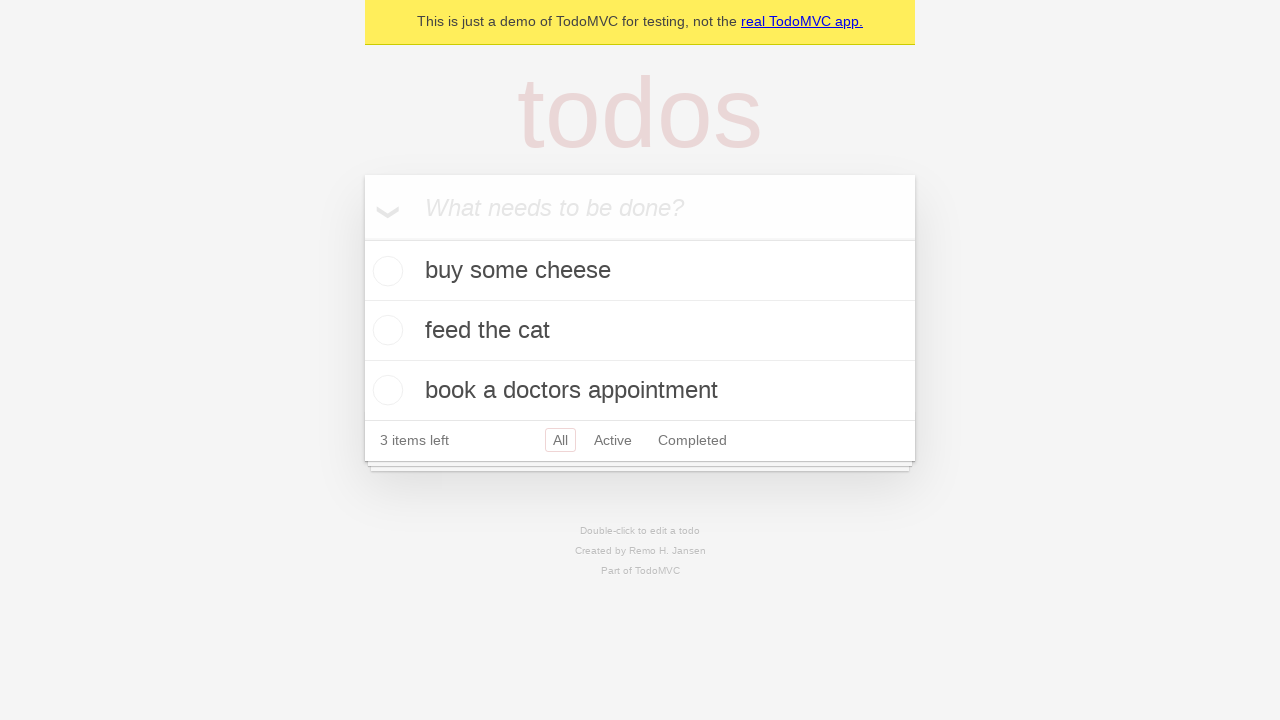

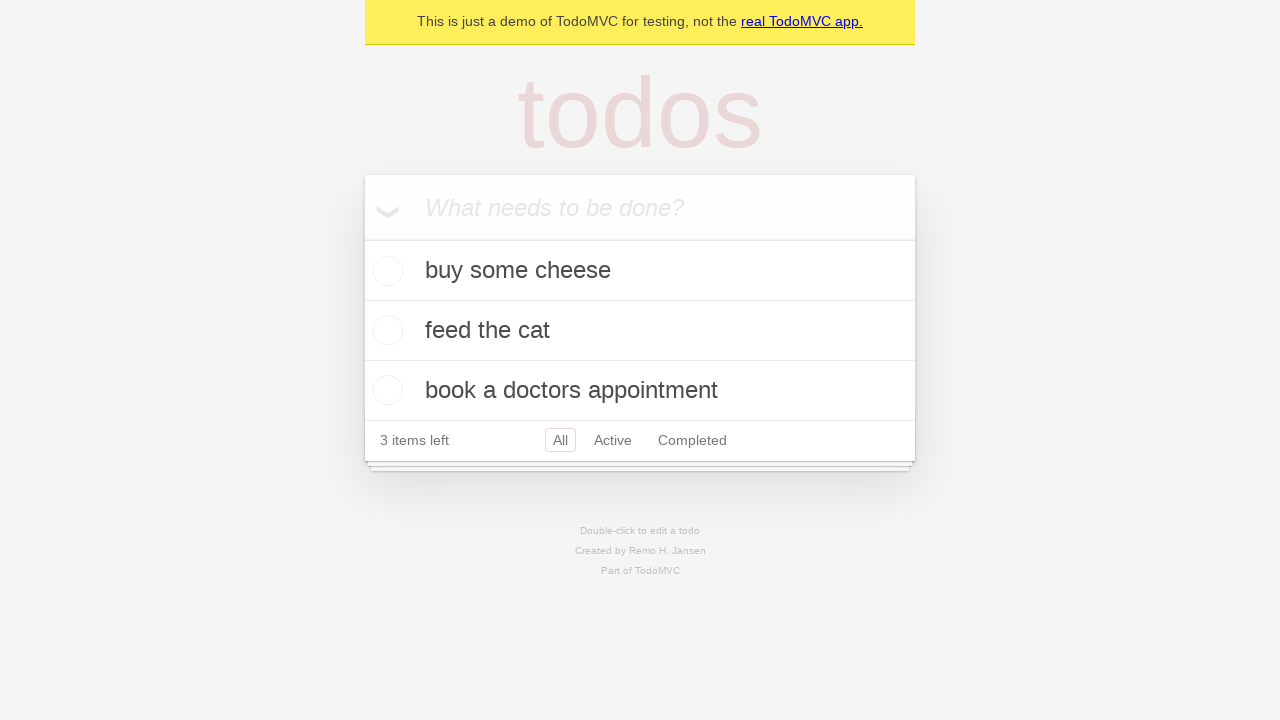